Automates Carbon.now.sh to create a styled code snippet by selecting a theme from the dropdown, entering code into the editor, and initiating the export process.

Starting URL: https://carbon.now.sh/

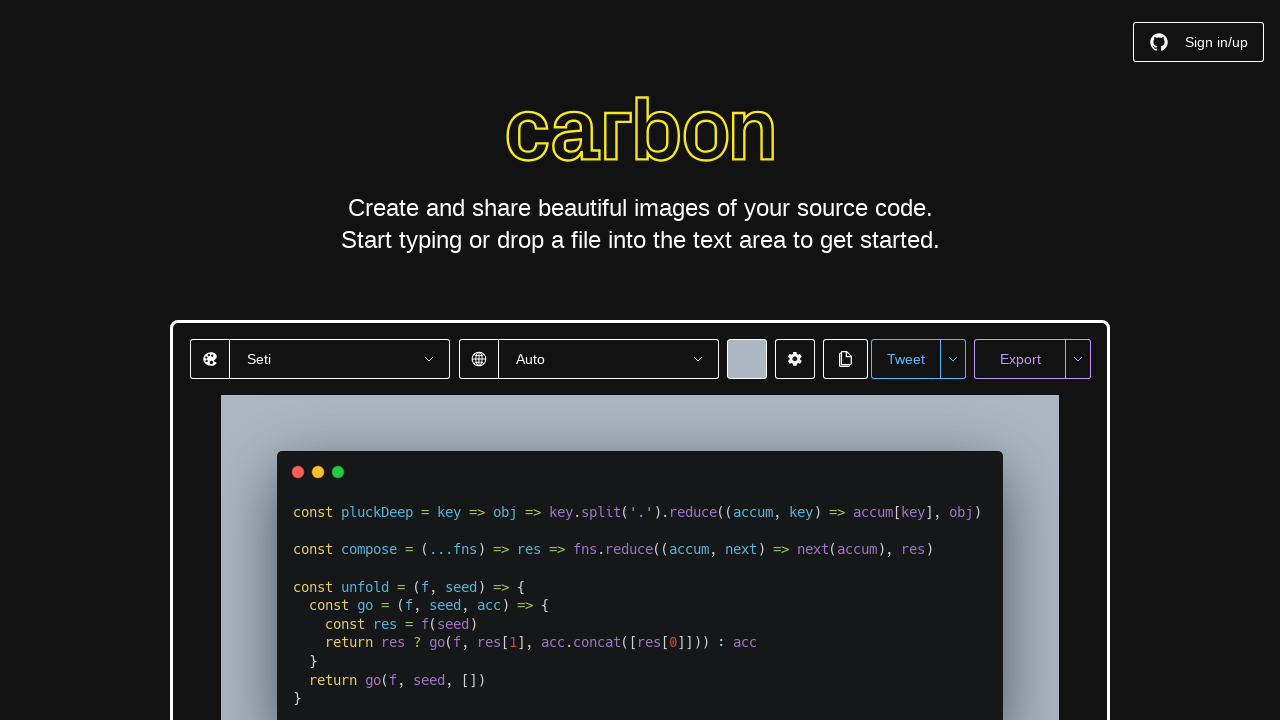

Waited for page to load
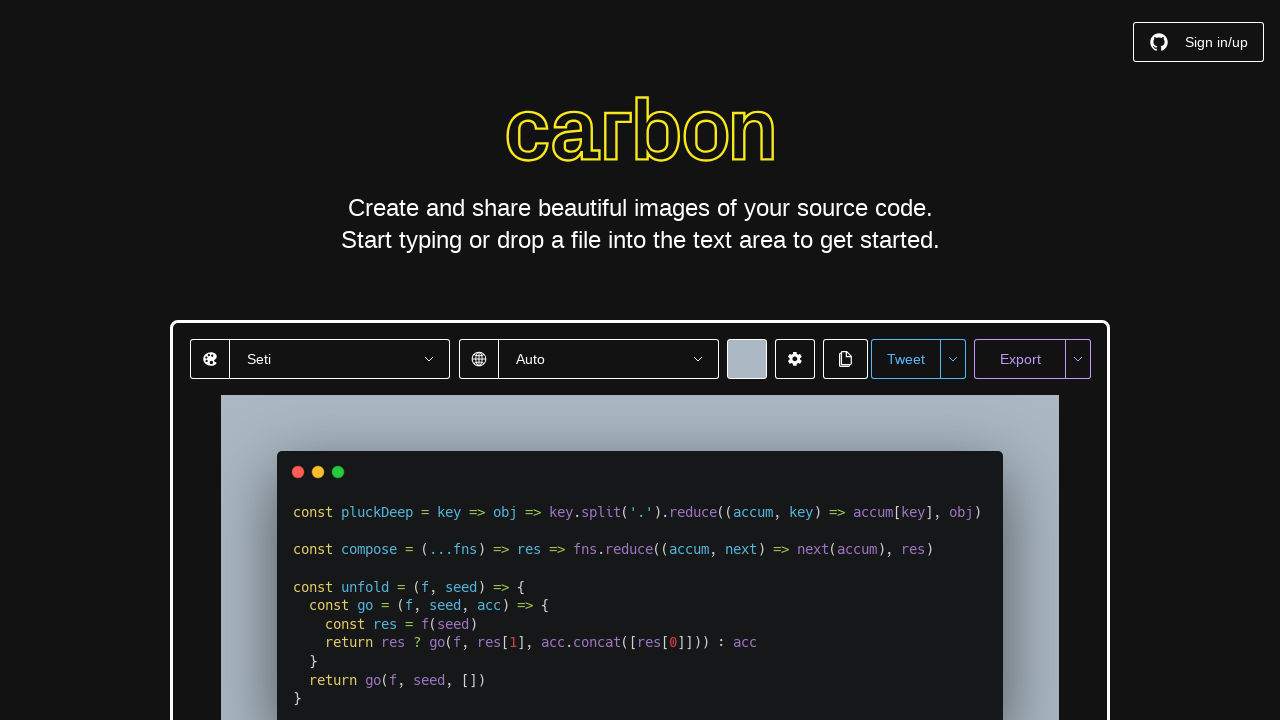

Opened theme dropdown menu at (340, 359) on internal:role=combobox[name="Theme"i] >> internal:role=button[name="open menu"i]
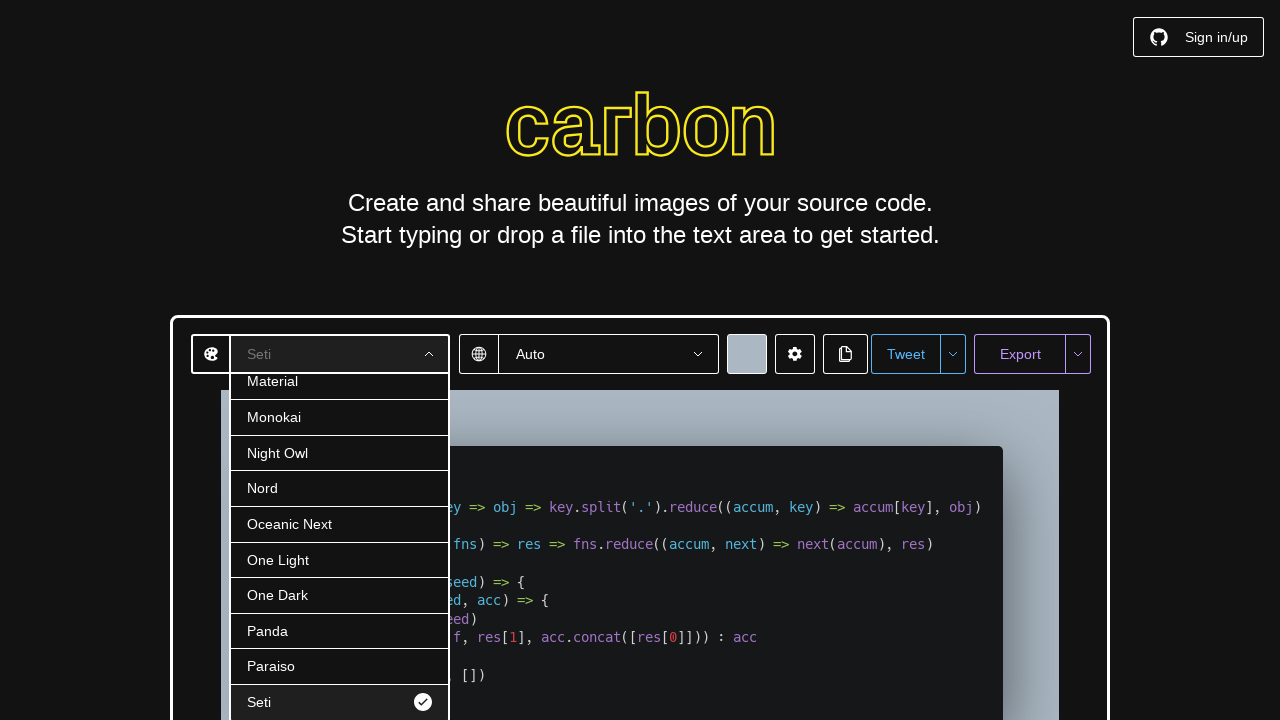

Selected 'Monokai' theme from dropdown at (340, 417) on internal:text="Monokai"i
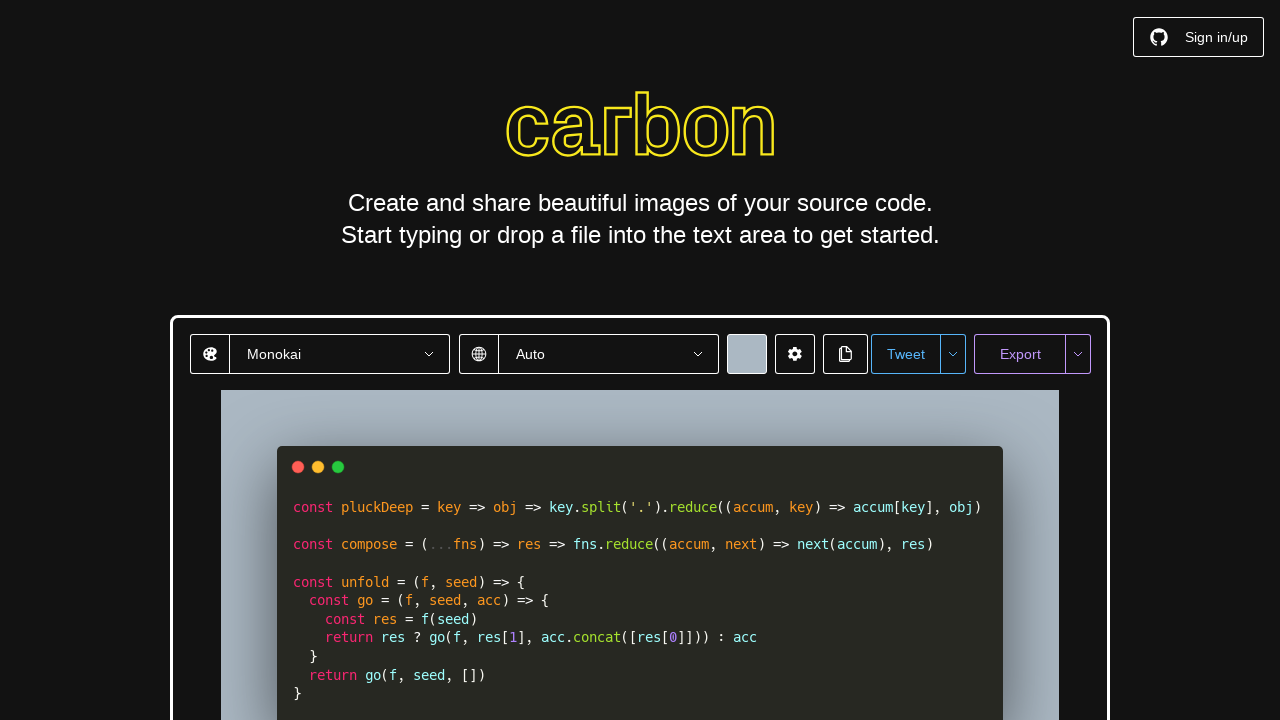

Selected all existing code in editor on internal:role=textbox[name="Code editor"i]
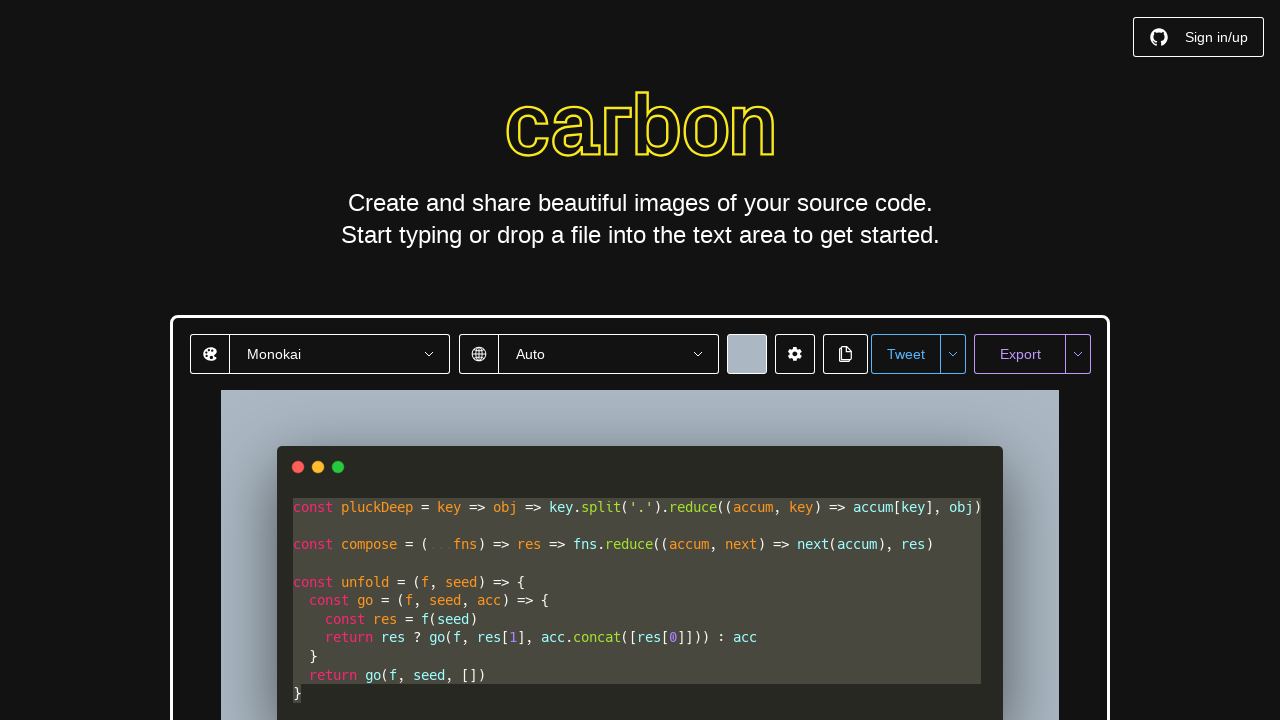

Entered new code into the editor on internal:role=textbox[name="Code editor"i]
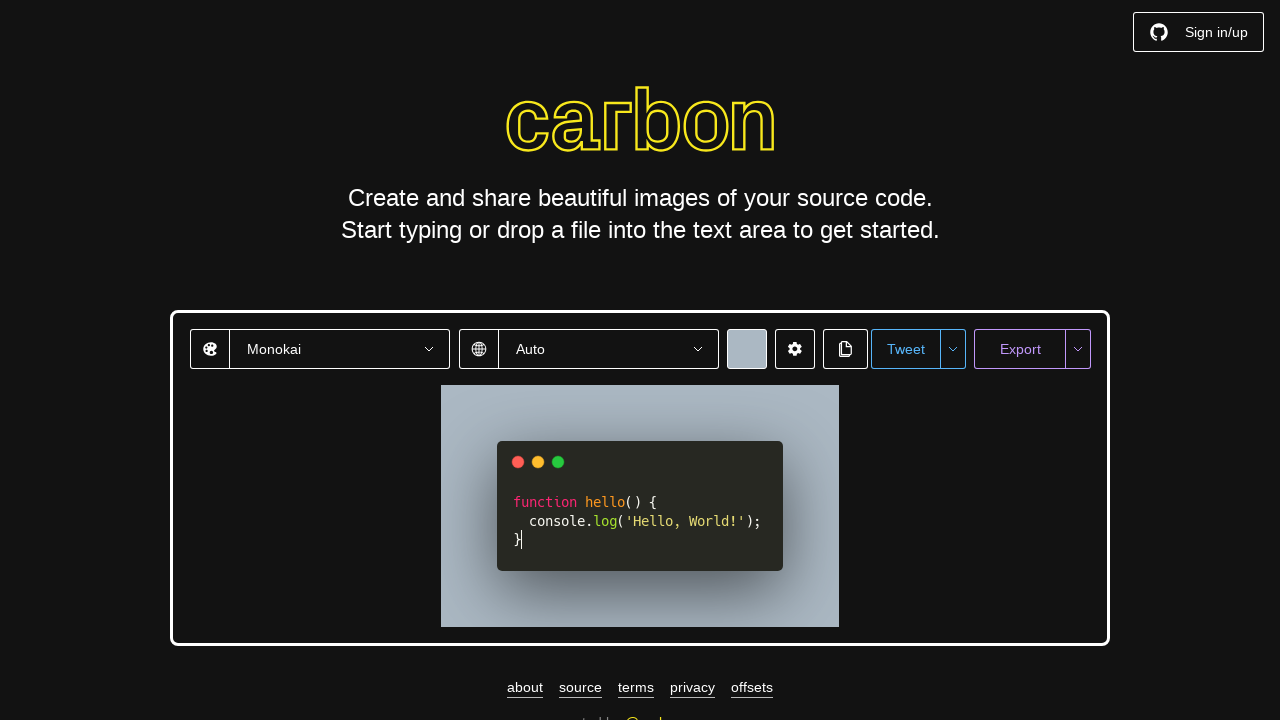

Opened export menu dropdown at (1078, 349) on internal:role=button[name="Export menu dropdown"i]
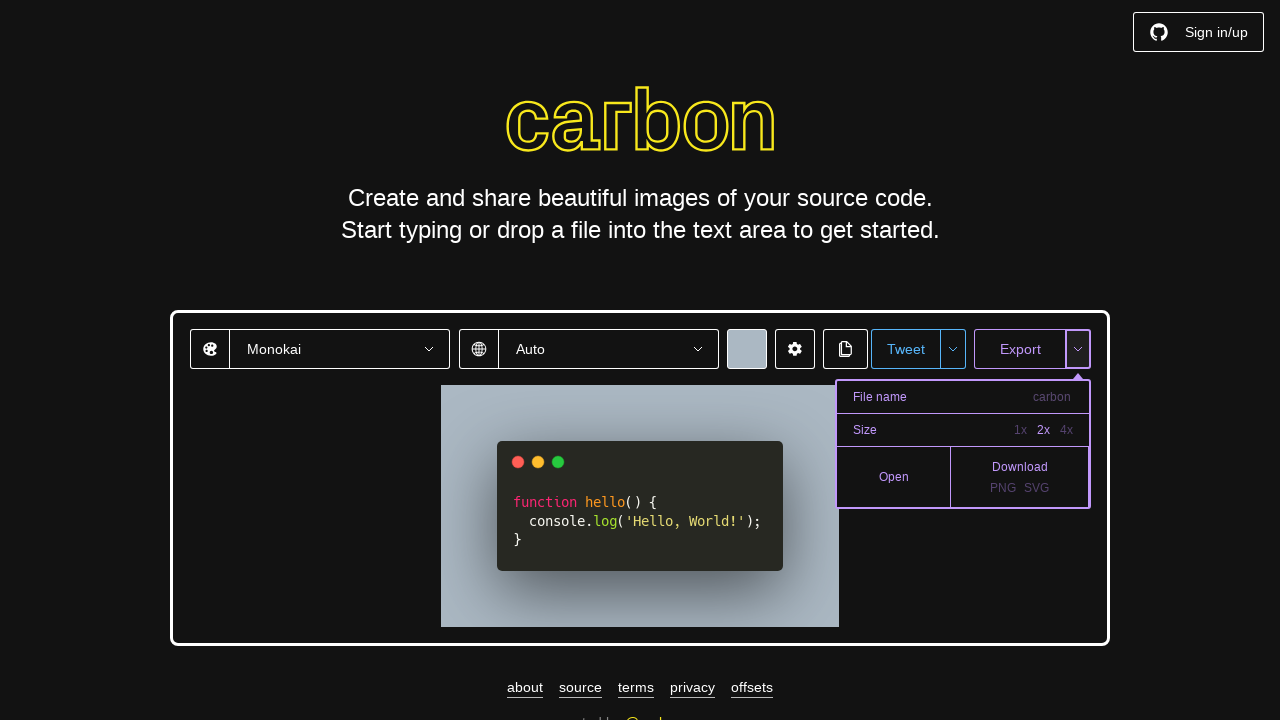

Clicked Open button to initiate export at (894, 477) on internal:role=button[name="Open"i] >> internal:has-text="Open"i
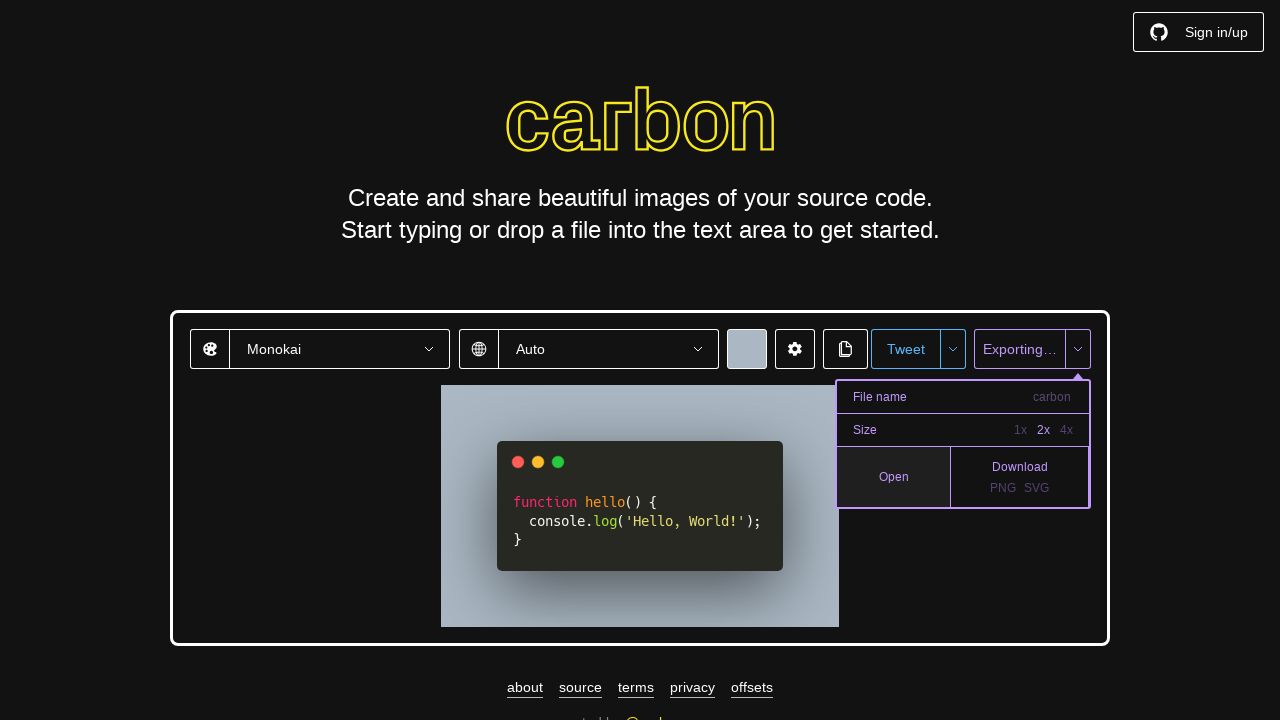

Waited for export process to complete
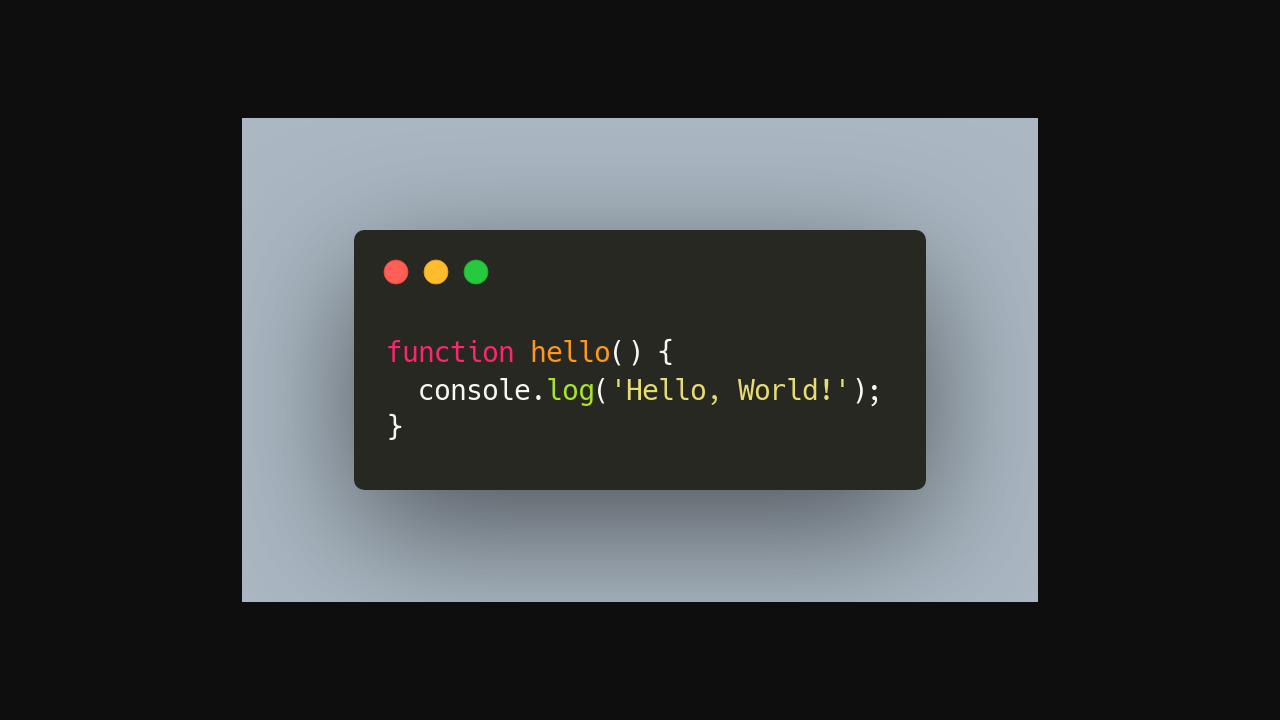

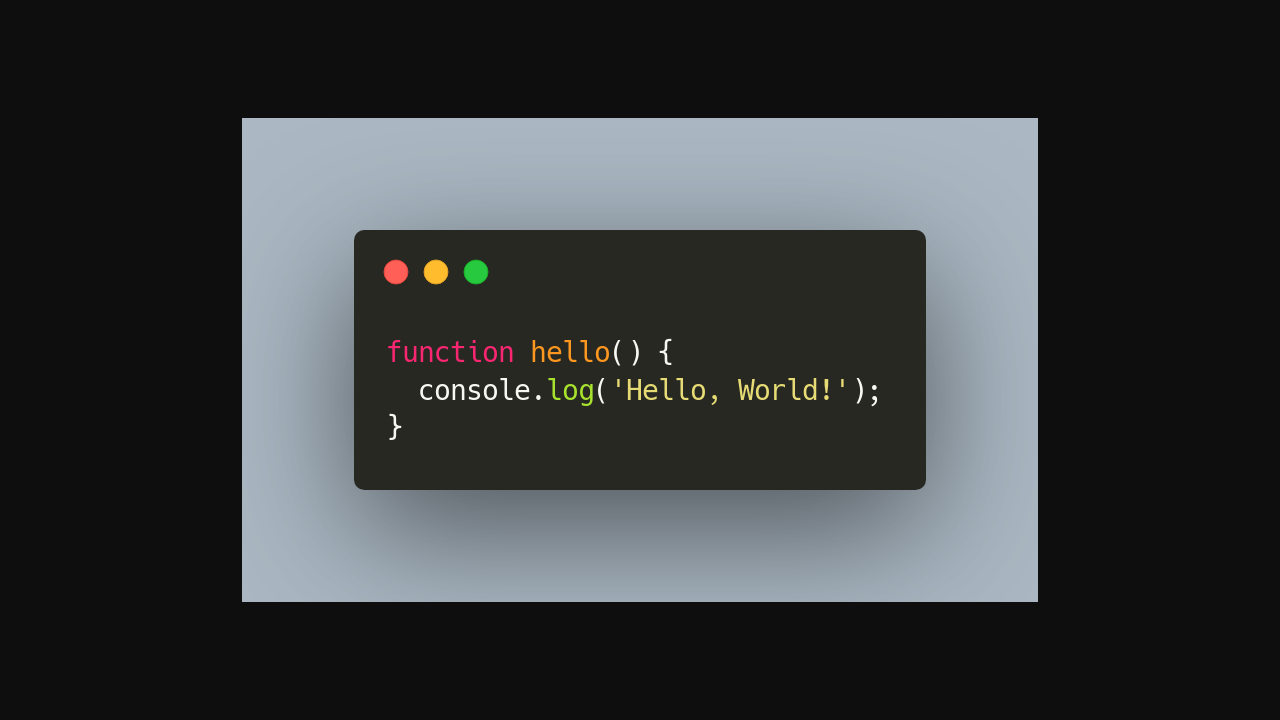